Navigates to Form Authentication page, enters invalid credentials, clicks login, and verifies the error message contains expected text

Starting URL: https://the-internet.herokuapp.com/

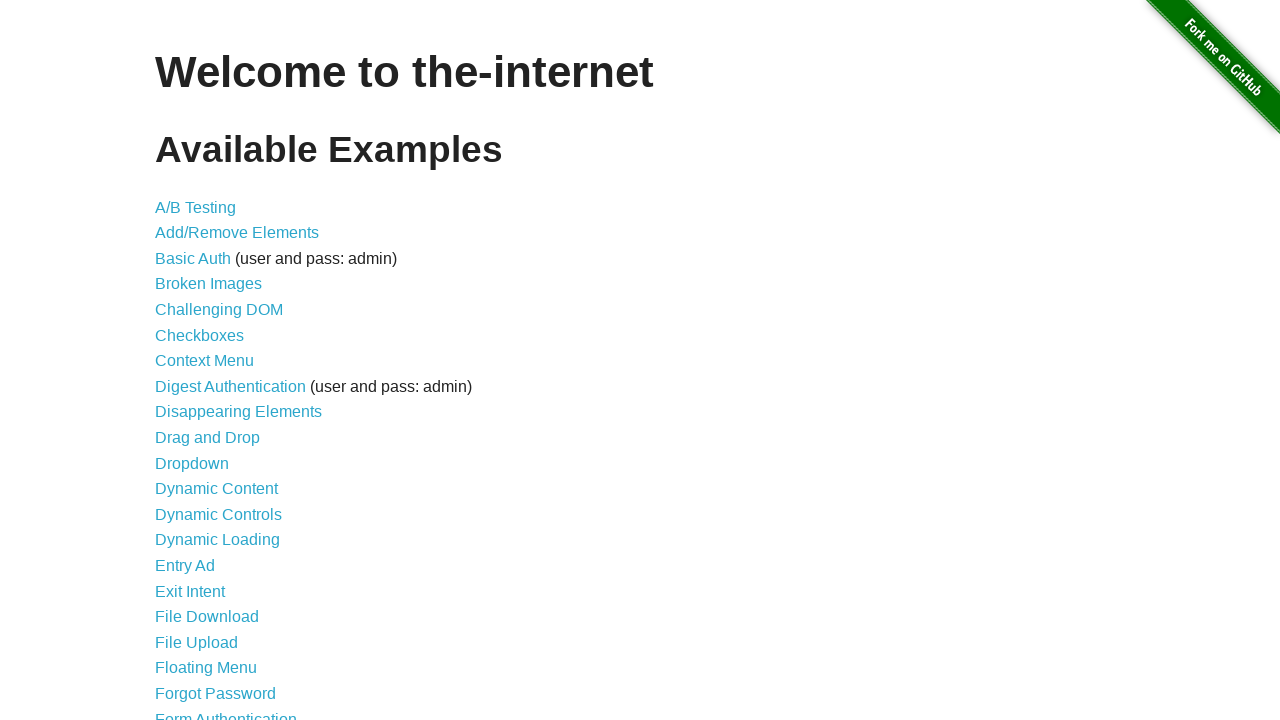

Clicked on Form Authentication link at (226, 712) on text=Form Authentication
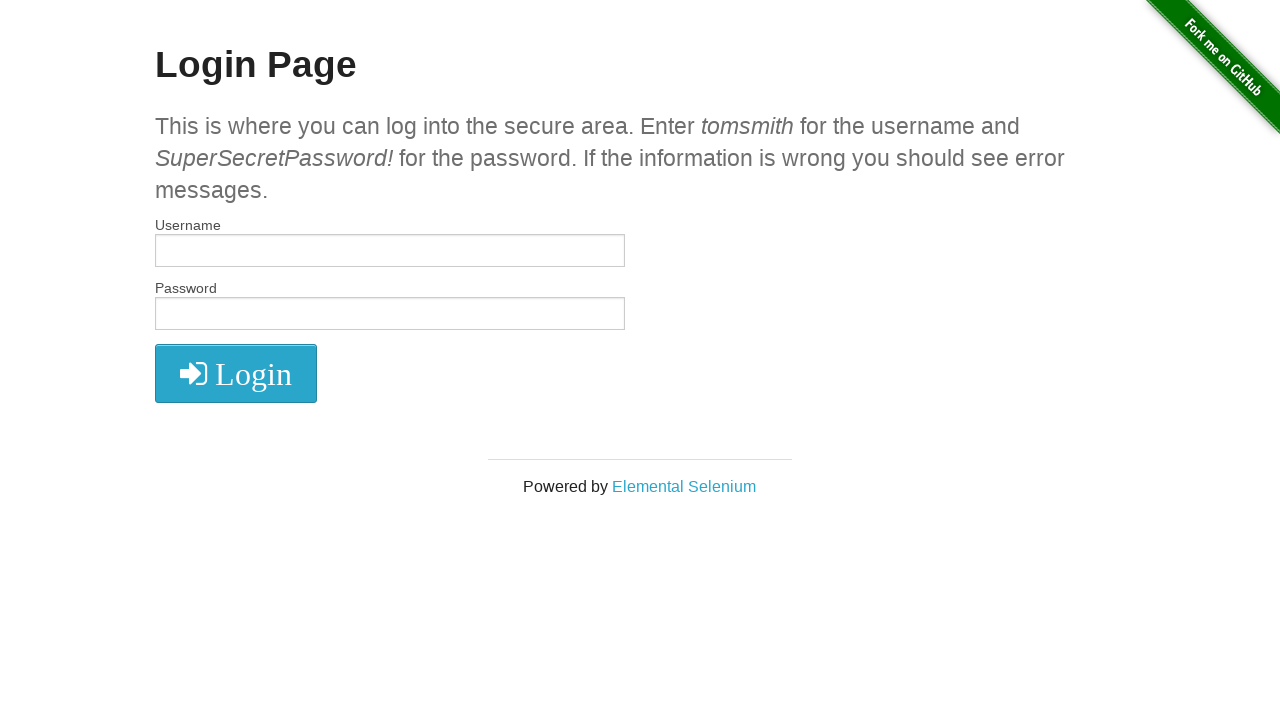

Filled username field with 'alabala' on input[name='username']
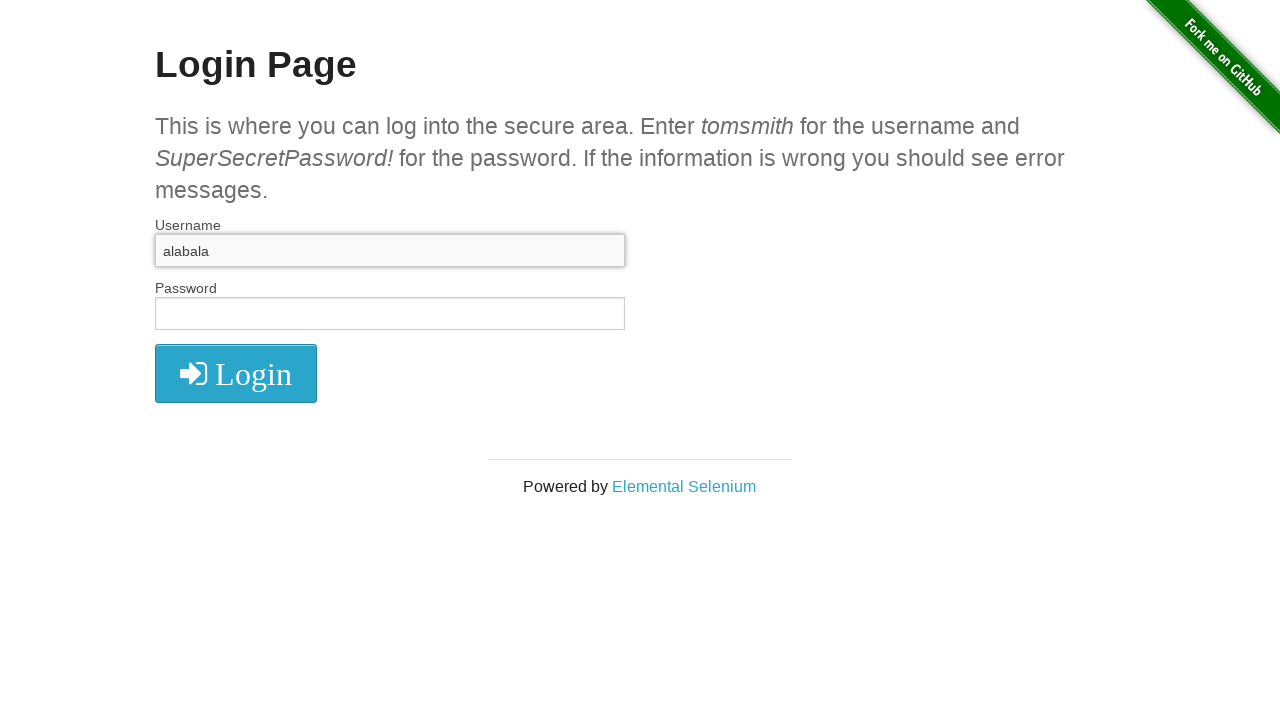

Filled password field with 'alabala' on input[name='password']
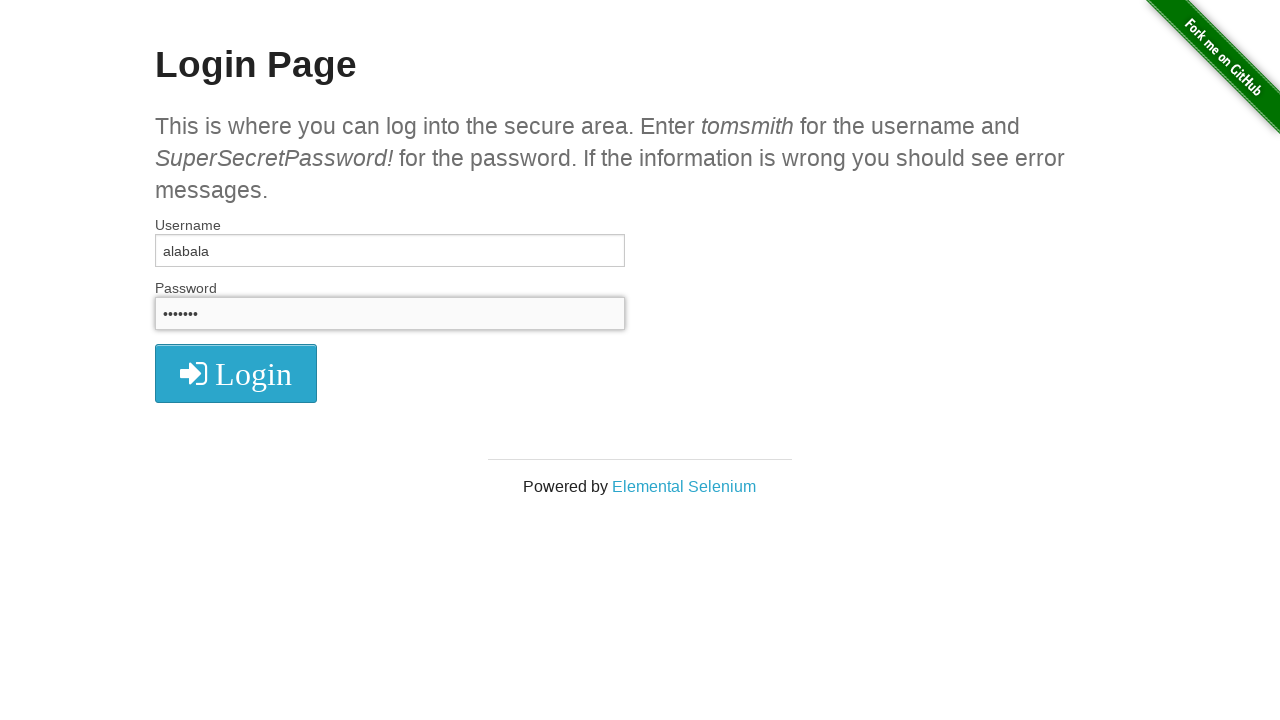

Clicked login button at (236, 374) on i
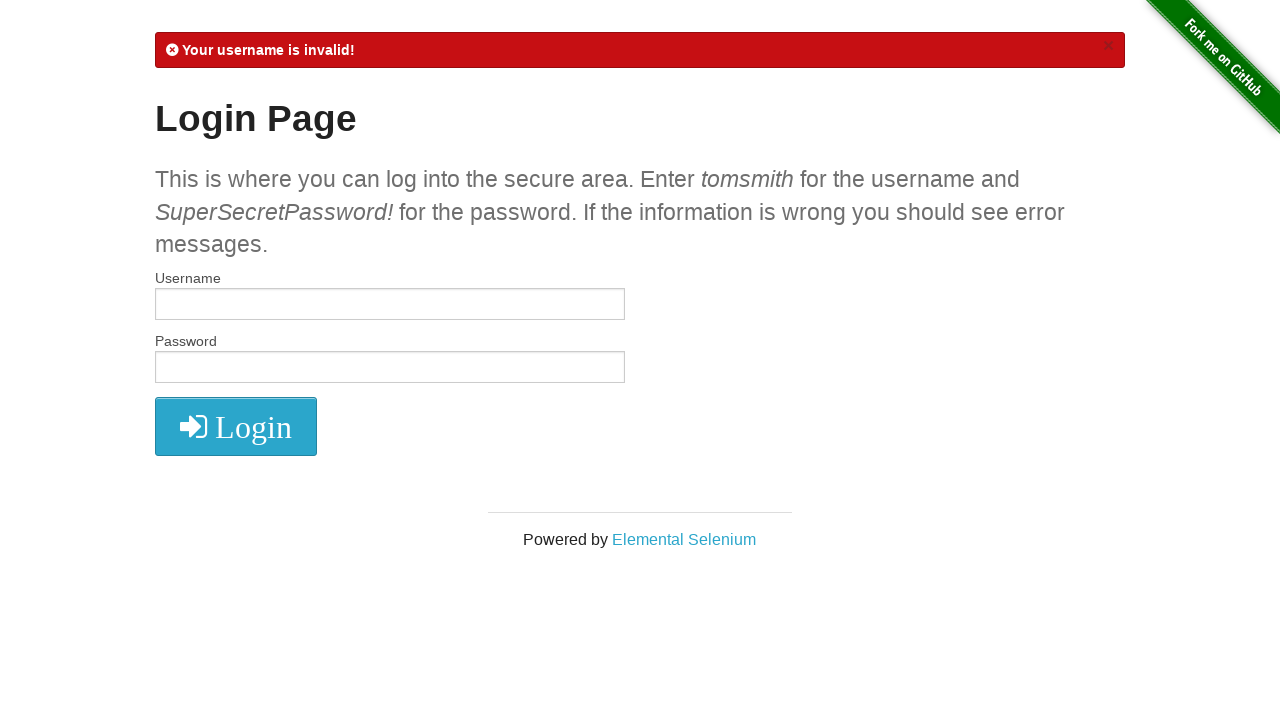

Error message element loaded
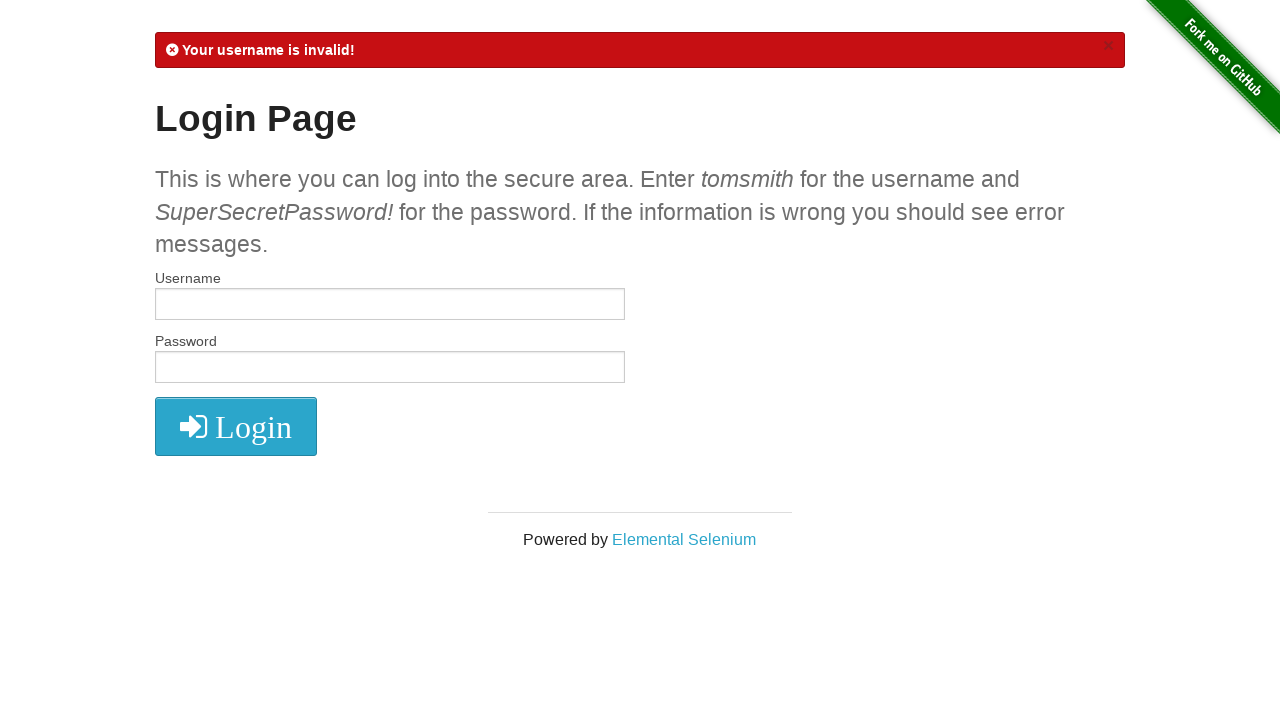

Retrieved error message text content
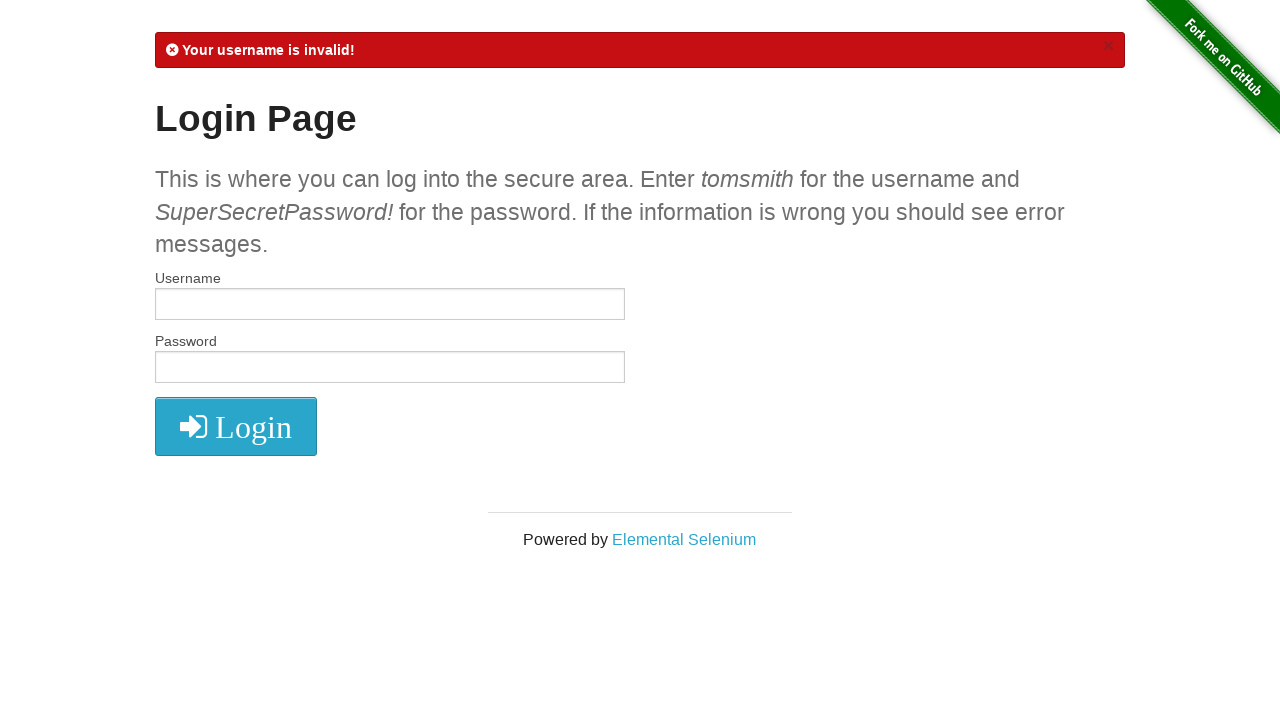

Verified error message contains 'Your username is invalid!'
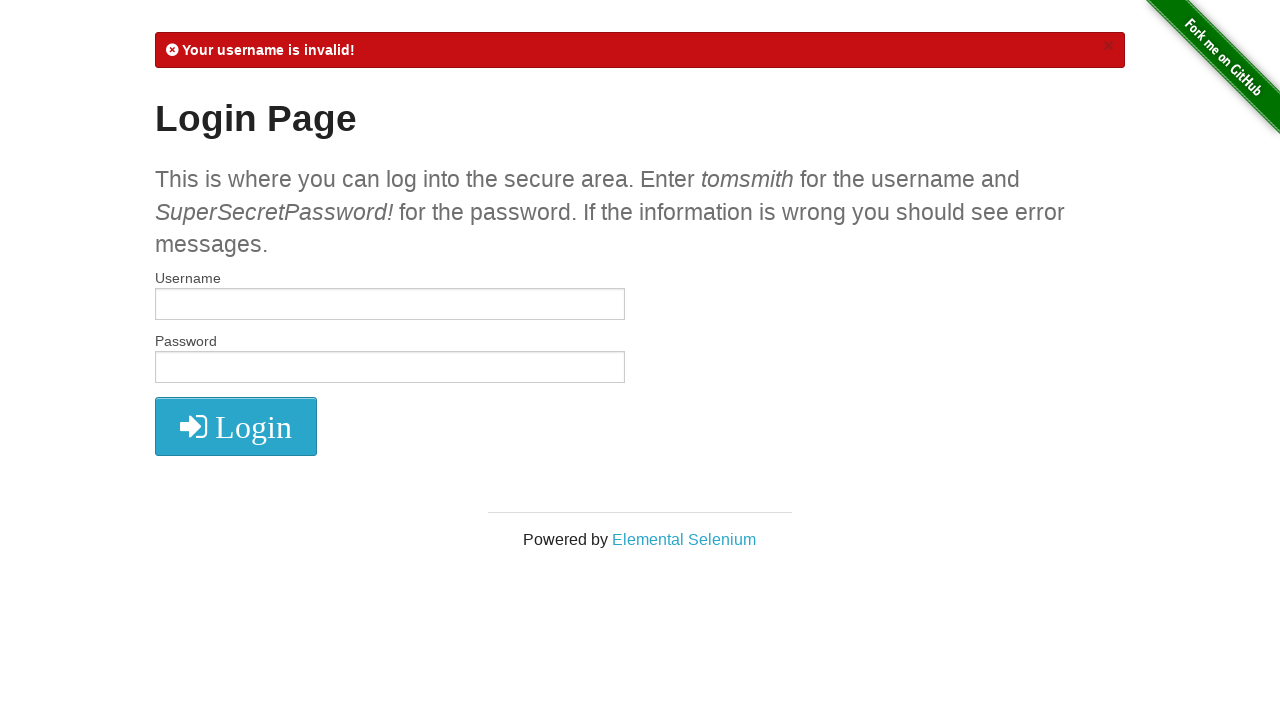

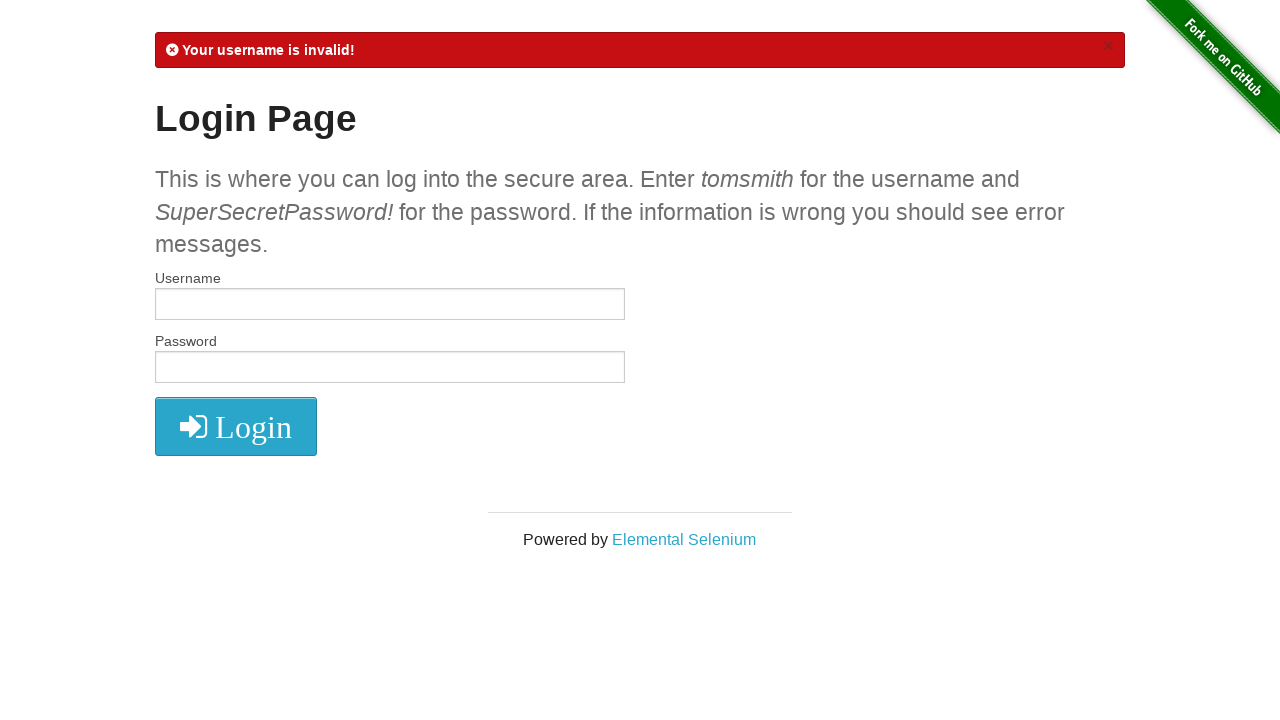